Tests dynamic loading with explicit wait by clicking start button and waiting for "Hello World" text element to become visible

Starting URL: http://the-internet.herokuapp.com/dynamic_loading/2

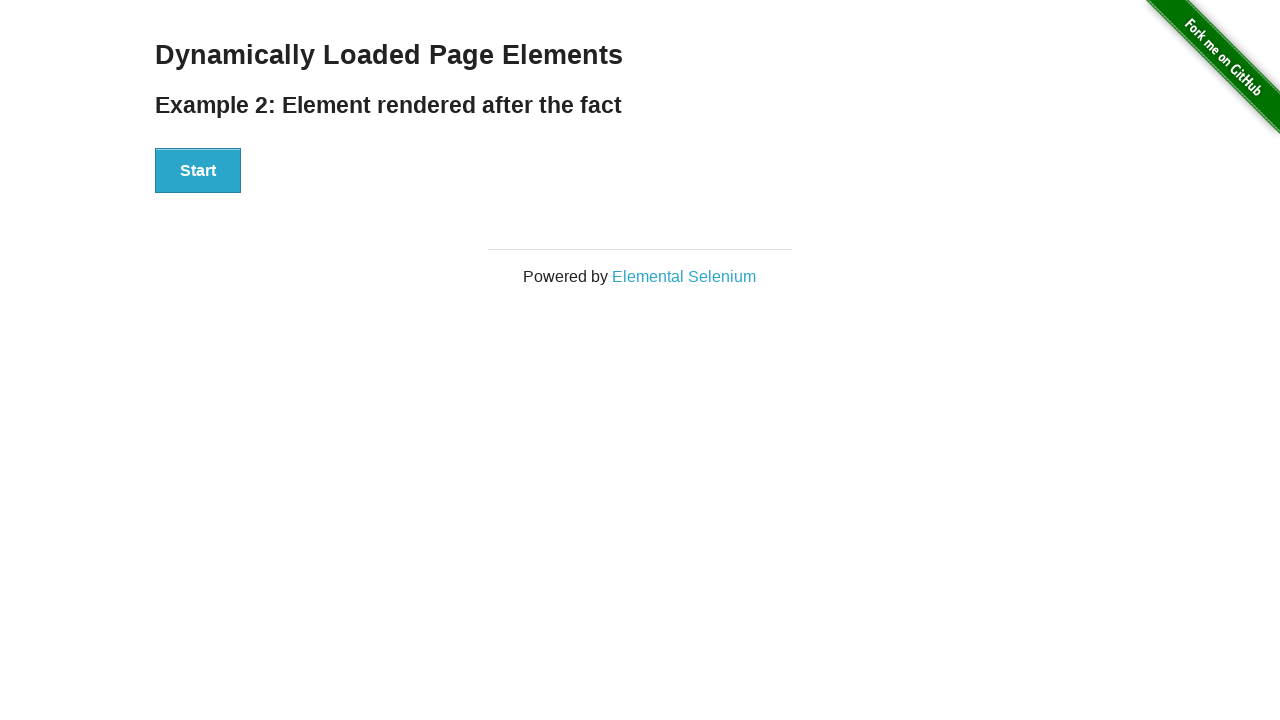

Clicked start button to trigger dynamic loading at (198, 171) on xpath=//div[@id='start']/button
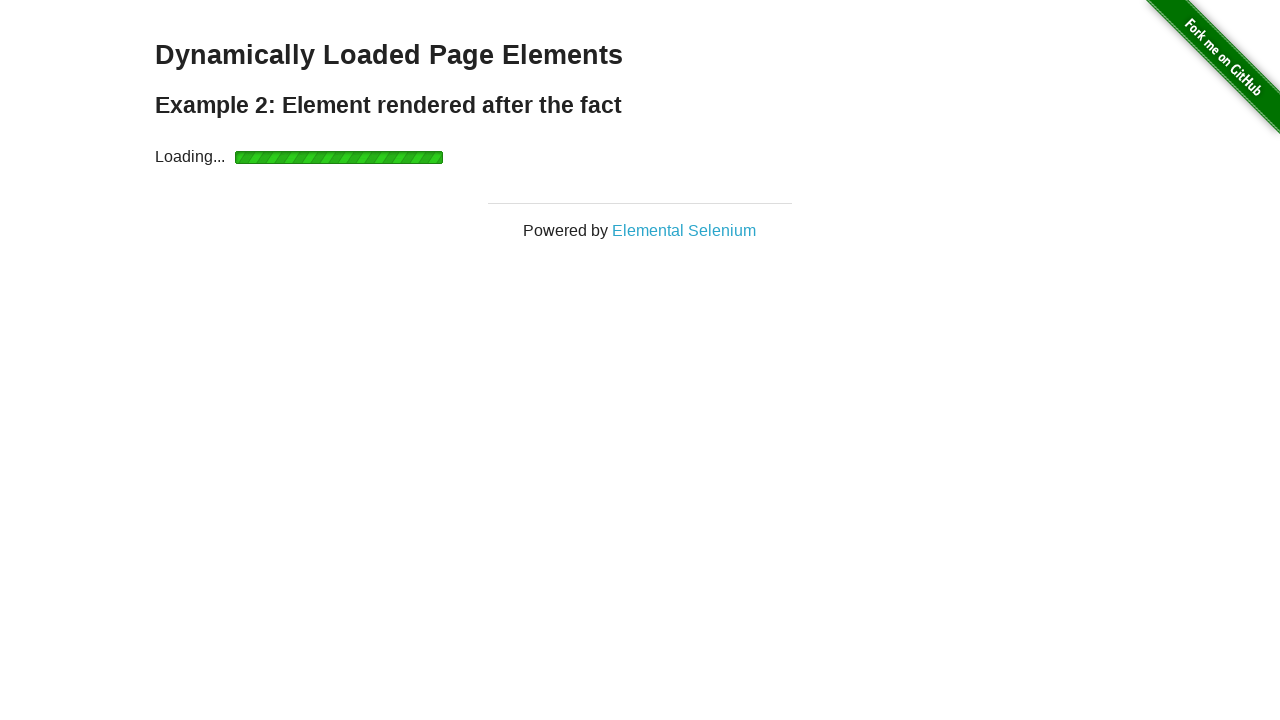

Waited for 'Hello World!' text element to become visible
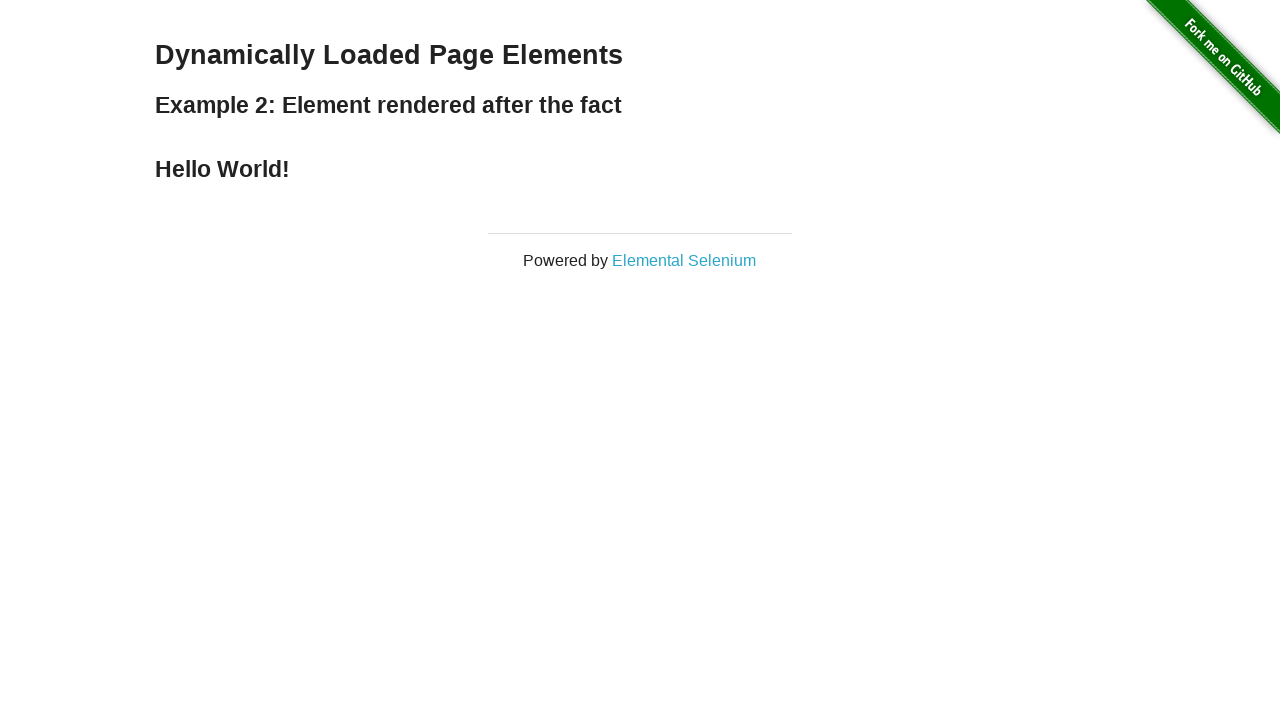

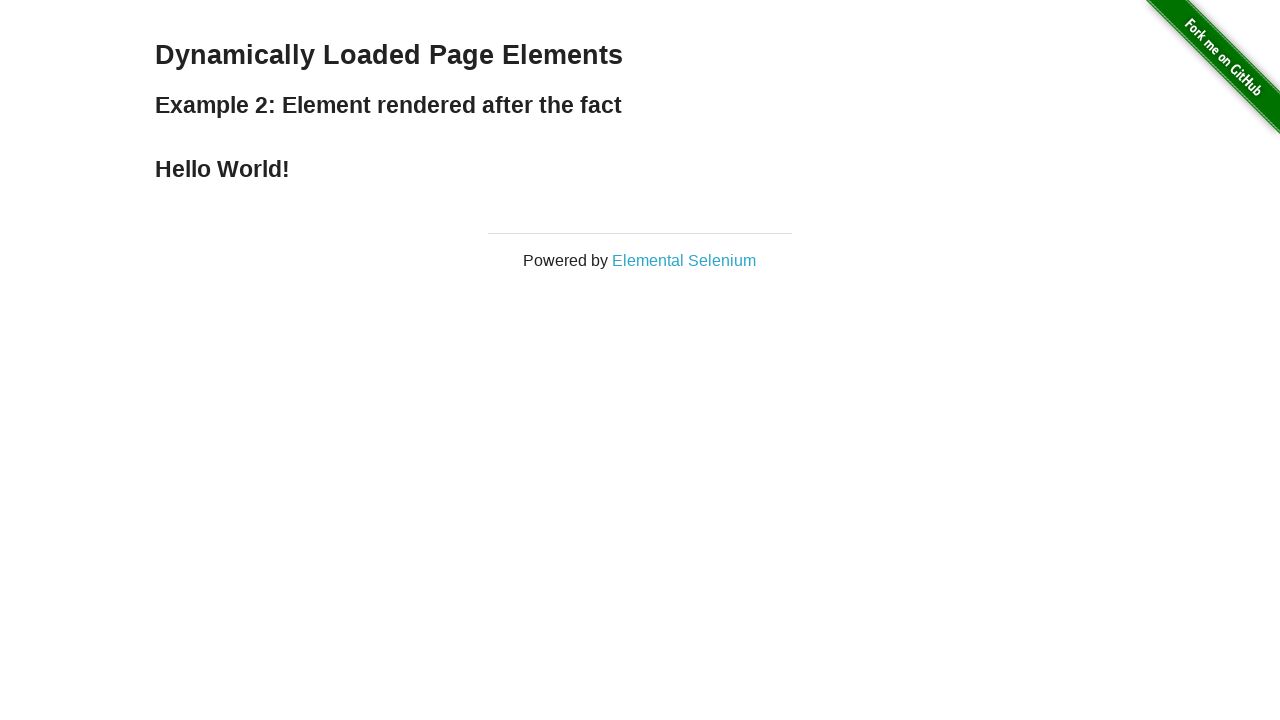